Tests locating and clicking a link using partial link text on the Tutorials Point Selenium practice page

Starting URL: https://www.tutorialspoint.com/selenium/practice/links.php

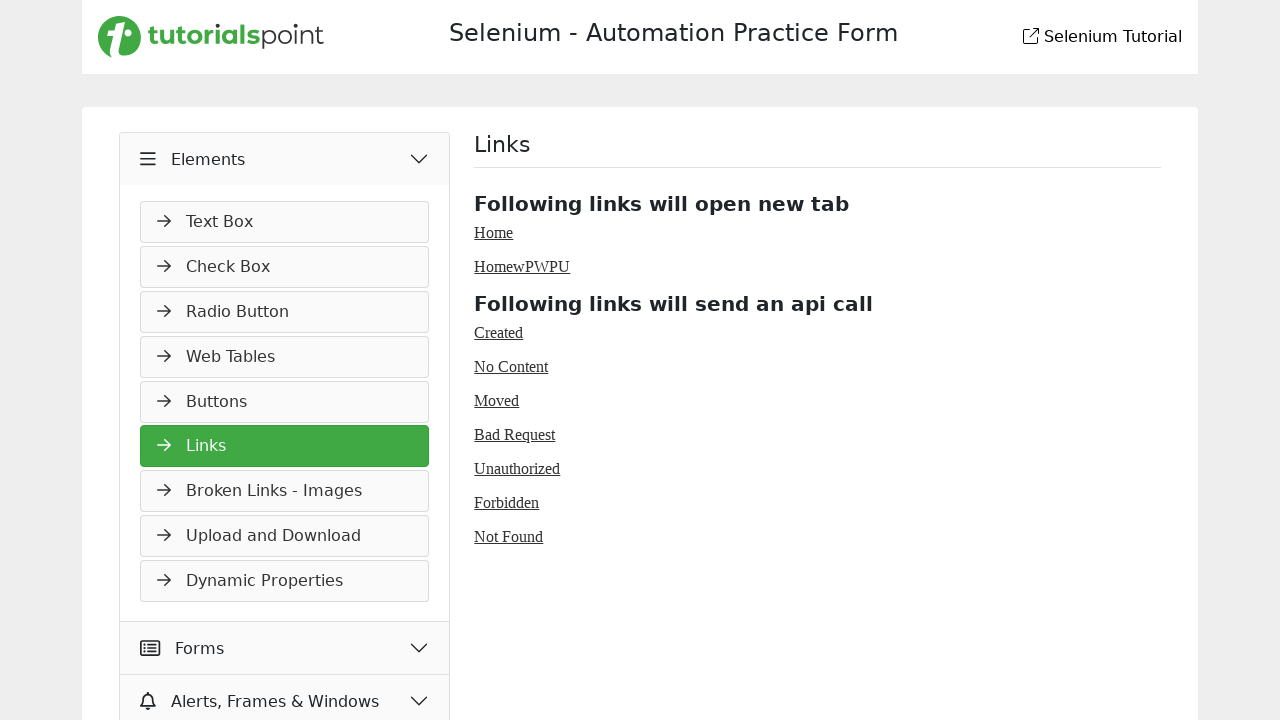

Clicked link containing partial text 'Bad' at (515, 434) on a:text('Bad')
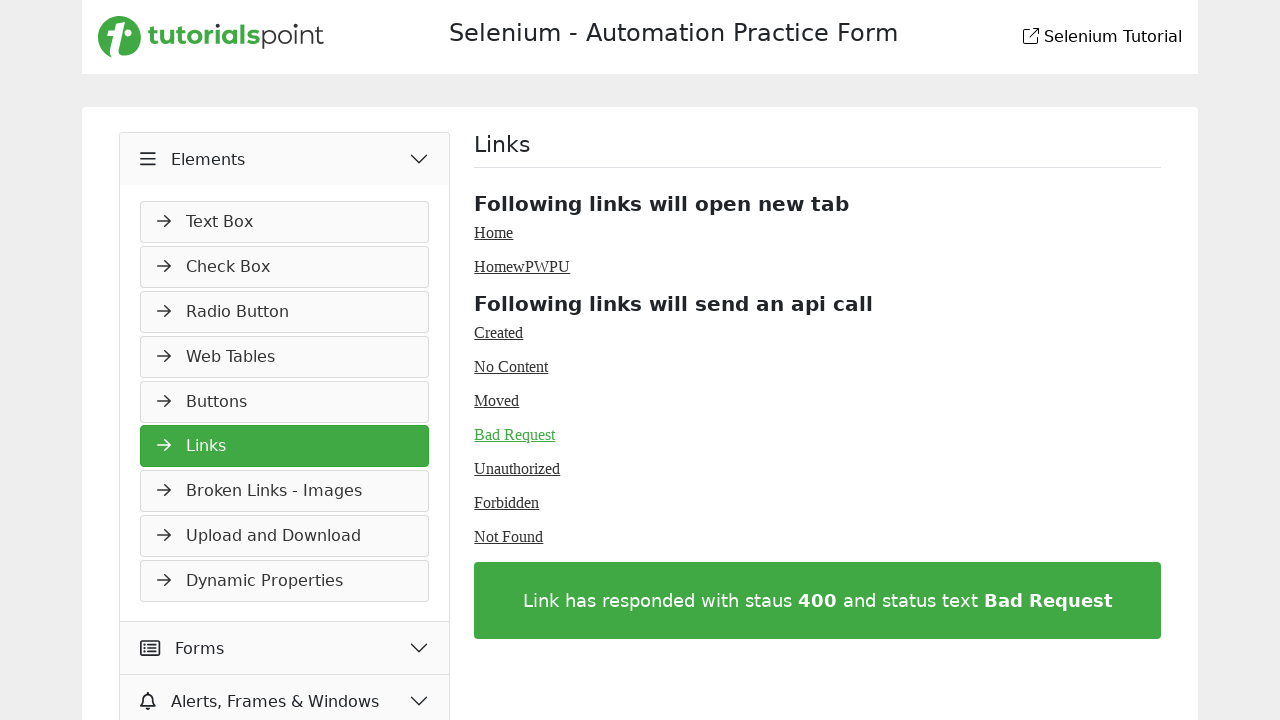

Navigation completed and page loaded
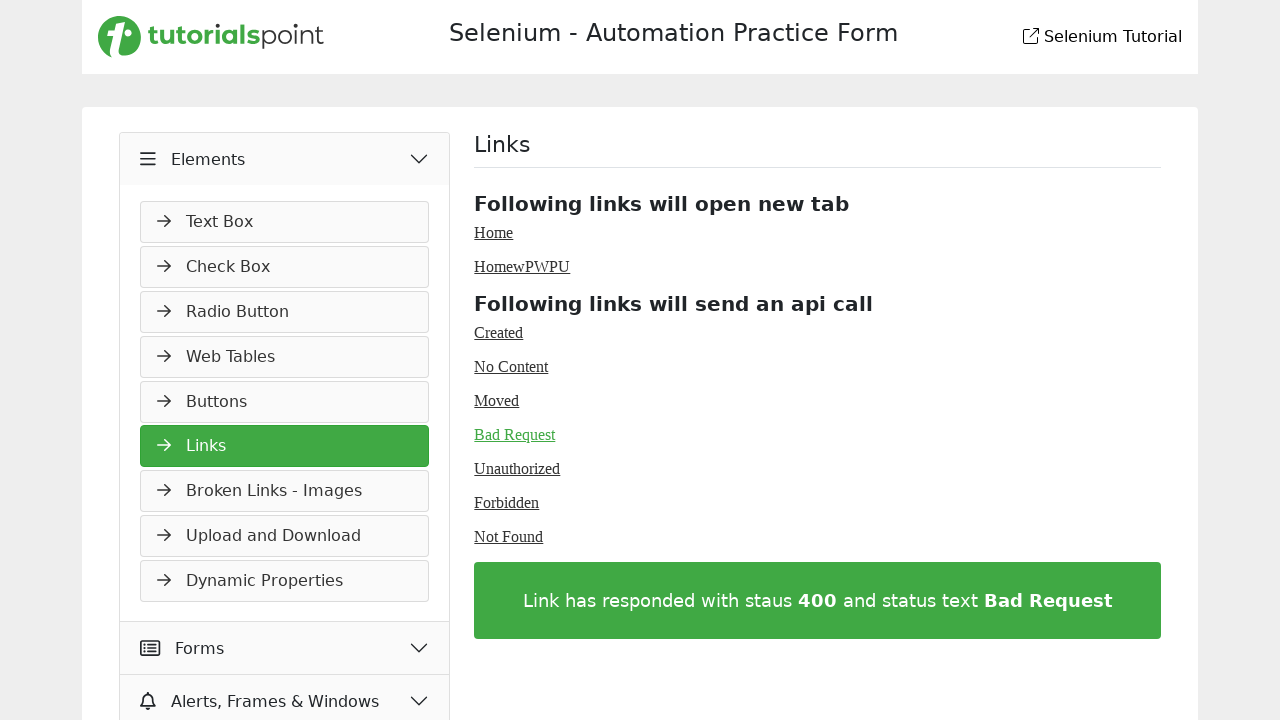

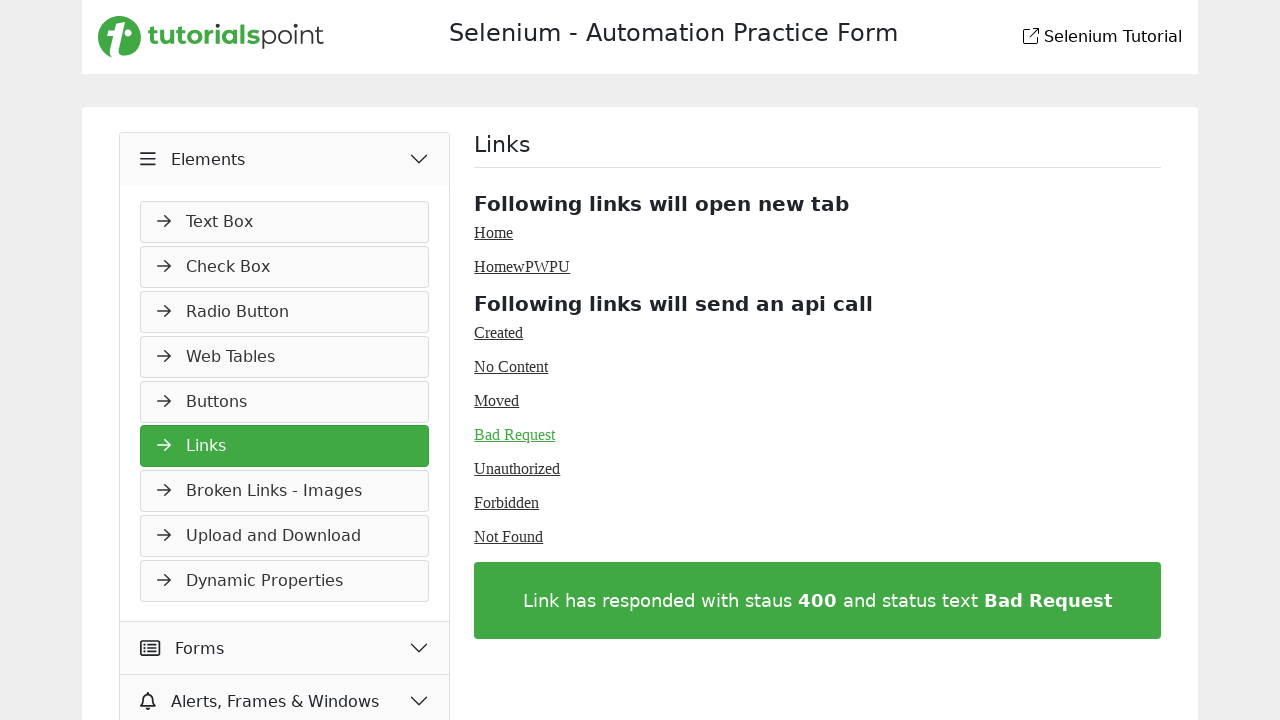